Tests navigation through footer links by opening each link in a new tab and retrieving page titles

Starting URL: https://rahulshettyacademy.com/AutomationPractice/

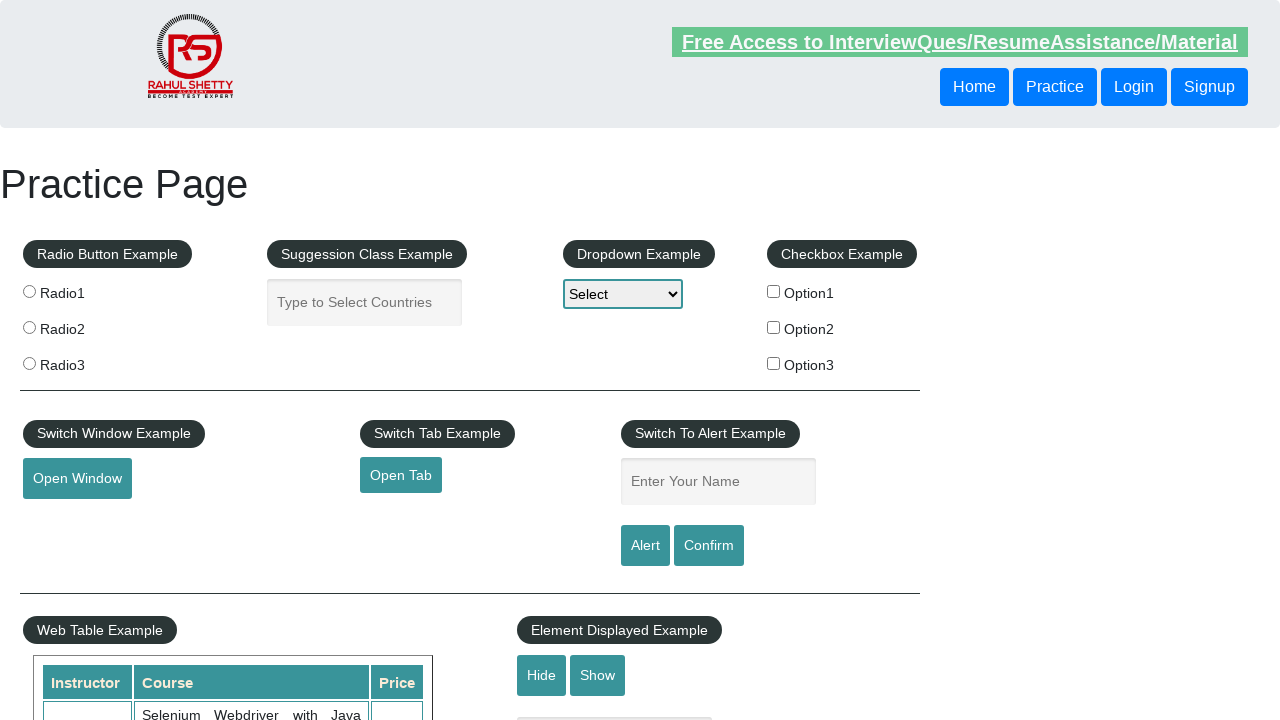

Retrieved all links on page - found 27 total links
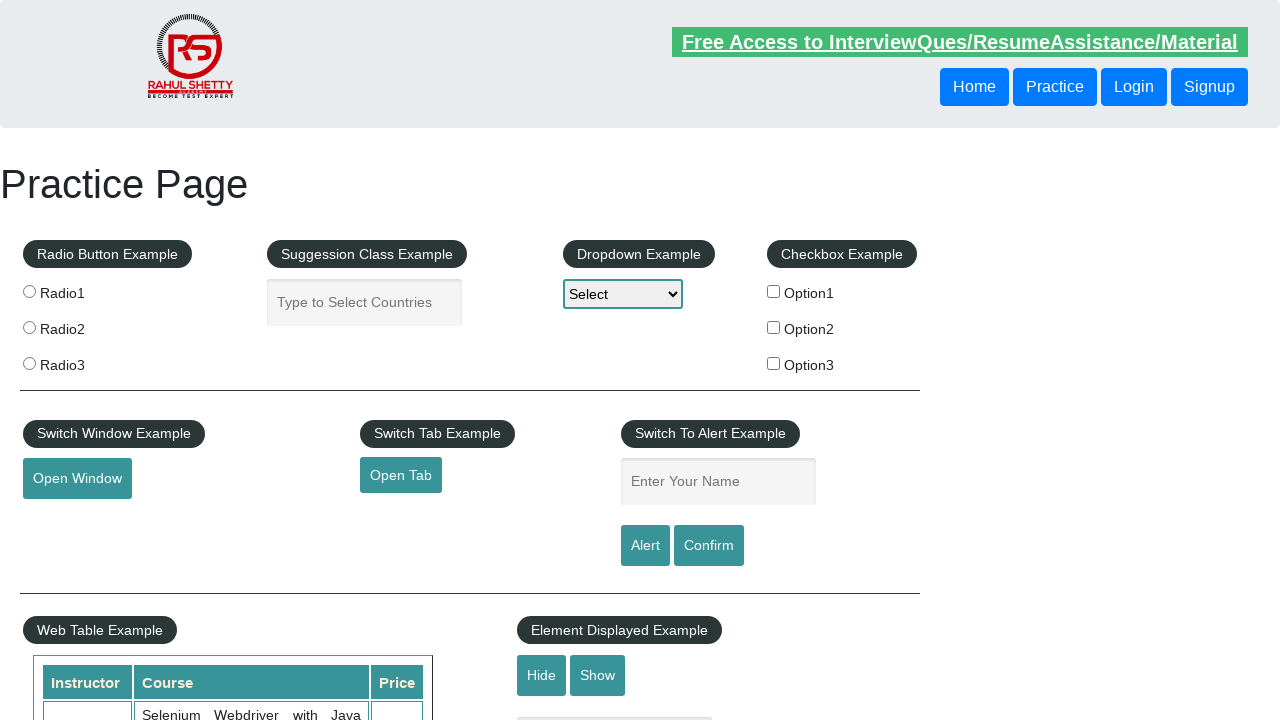

Retrieved footer links - found 20 links in footer
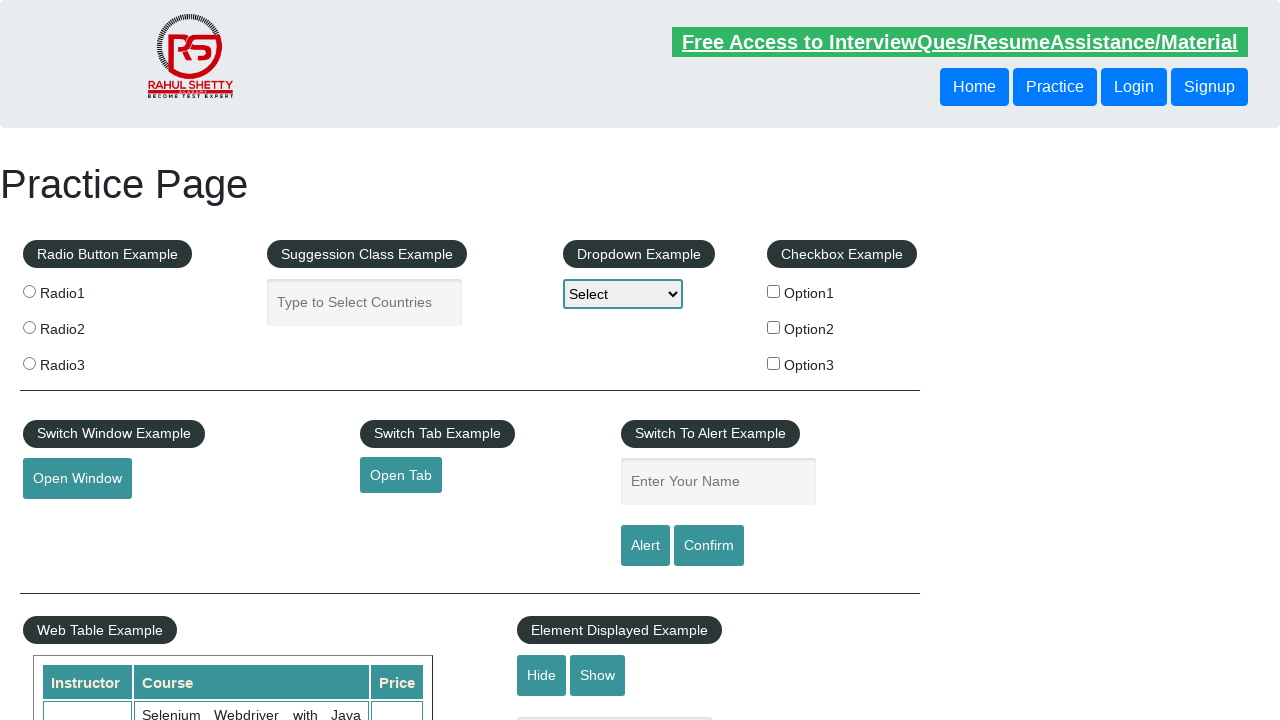

Retrieved first footer column links - found 5 links
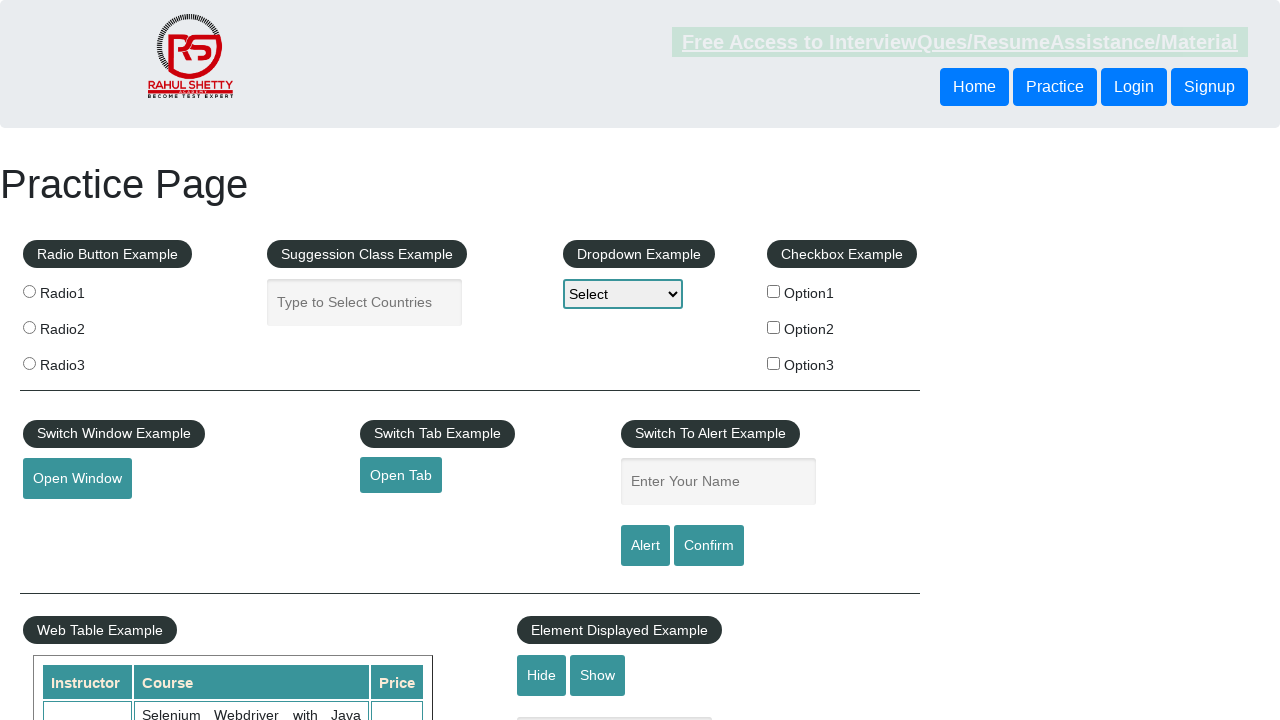

Opened footer link 1 in new tab using Ctrl+Click at (68, 520) on xpath=//div[@id='gf-BIG']//ul >> nth=0 >> a >> nth=1
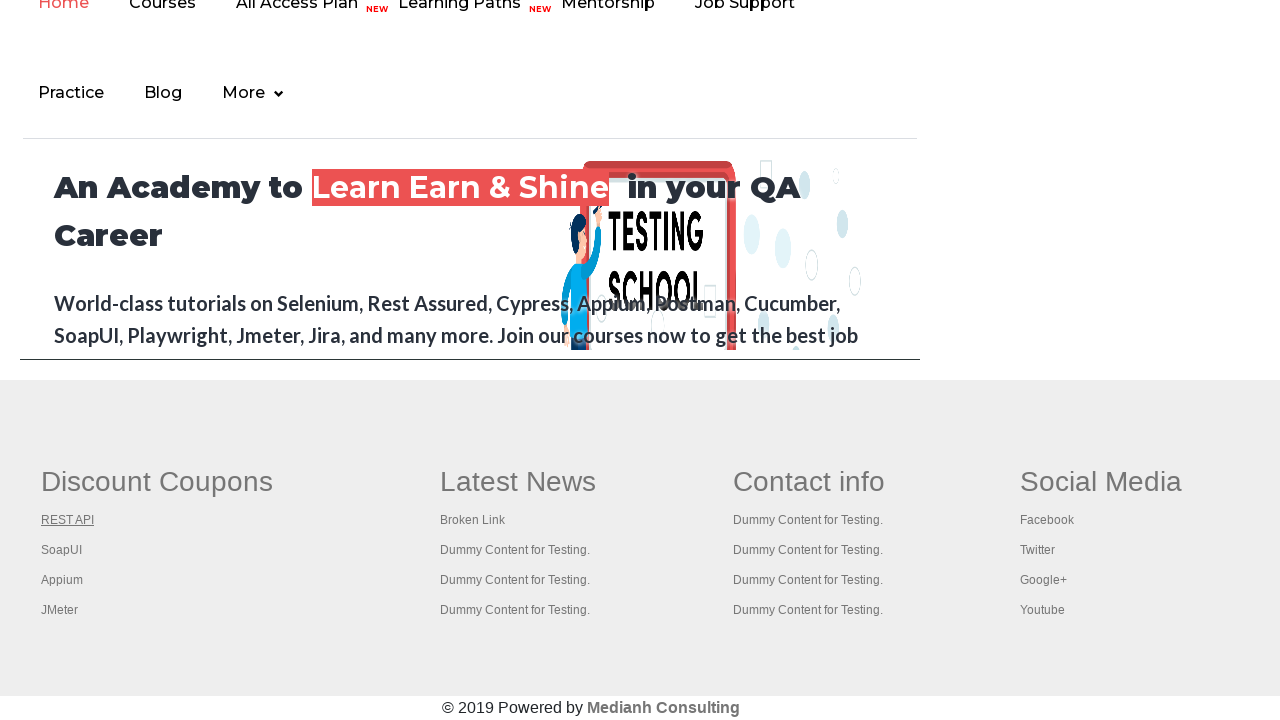

Opened footer link 2 in new tab using Ctrl+Click at (62, 550) on xpath=//div[@id='gf-BIG']//ul >> nth=0 >> a >> nth=2
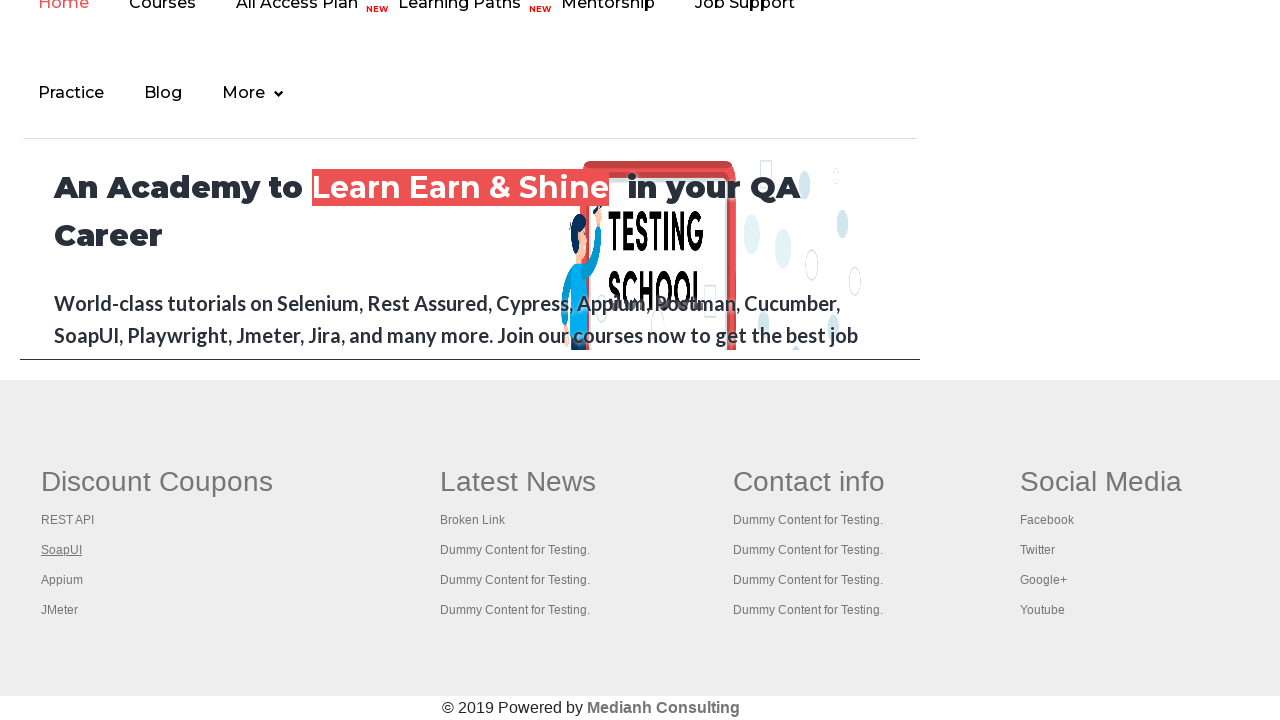

Opened footer link 3 in new tab using Ctrl+Click at (62, 580) on xpath=//div[@id='gf-BIG']//ul >> nth=0 >> a >> nth=3
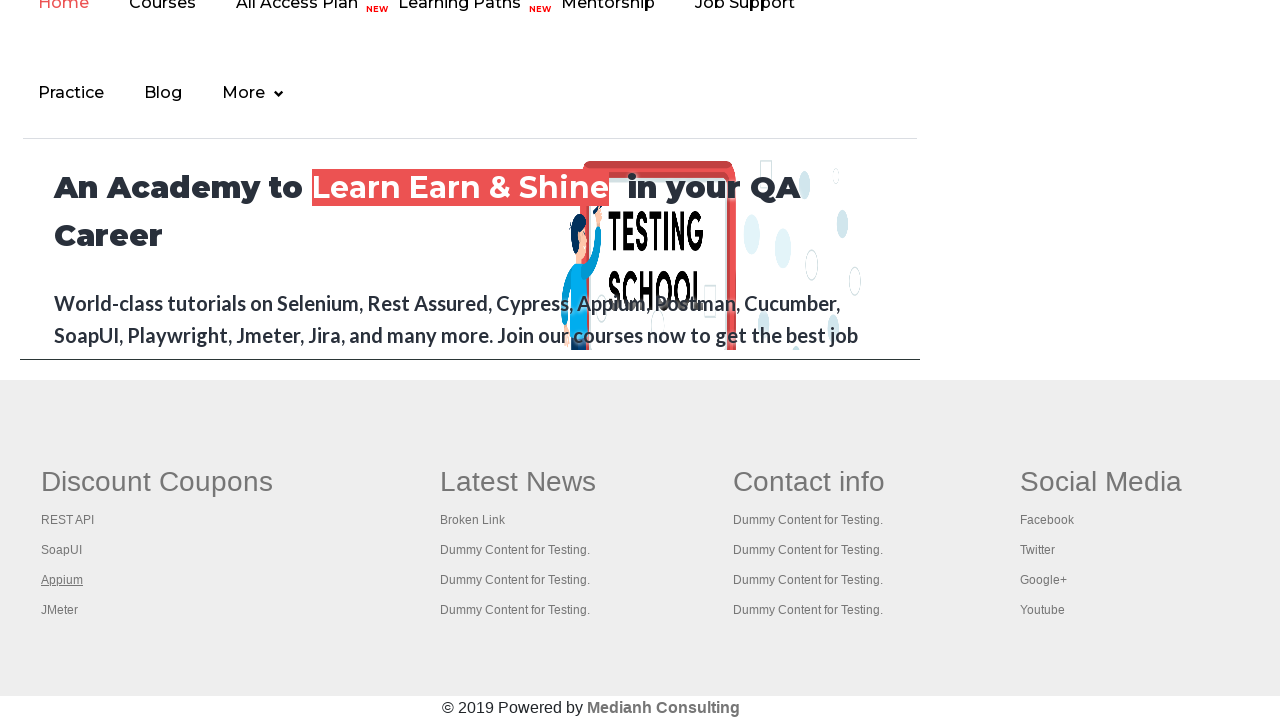

Opened footer link 4 in new tab using Ctrl+Click at (60, 610) on xpath=//div[@id='gf-BIG']//ul >> nth=0 >> a >> nth=4
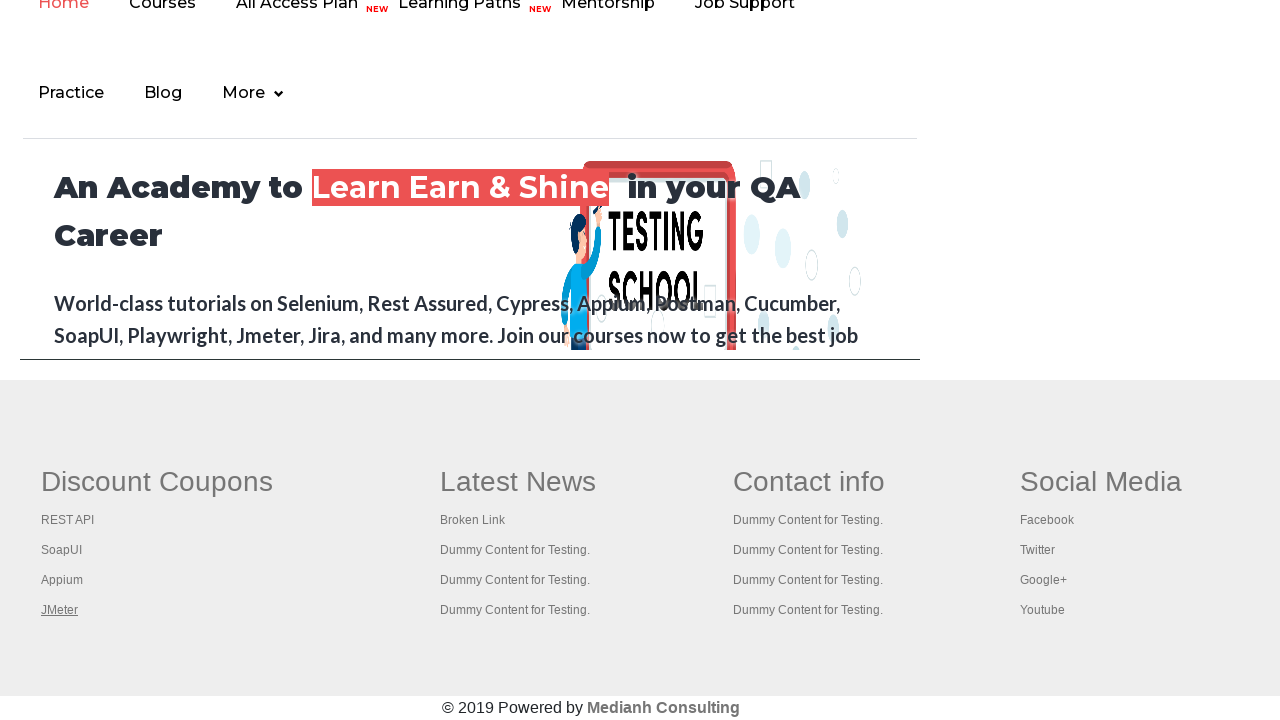

Retrieved all open pages/tabs - found 5 tabs
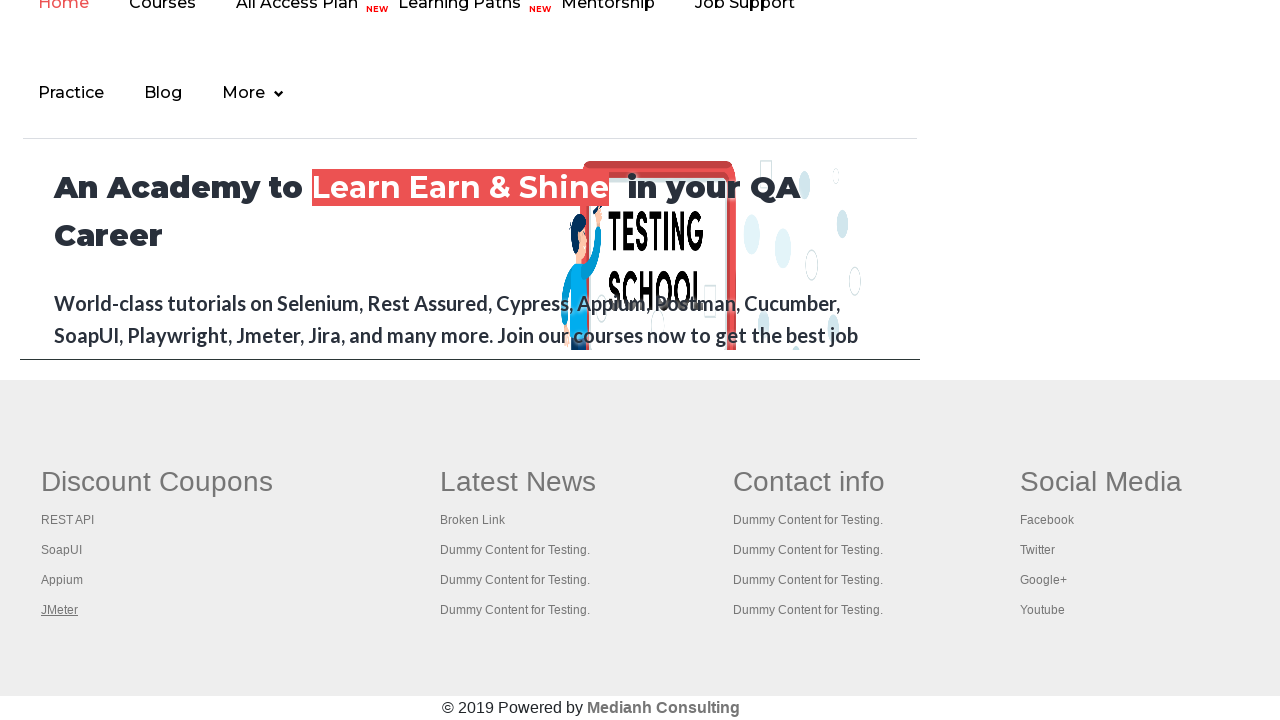

Switched to tab with title 'Practice Page'
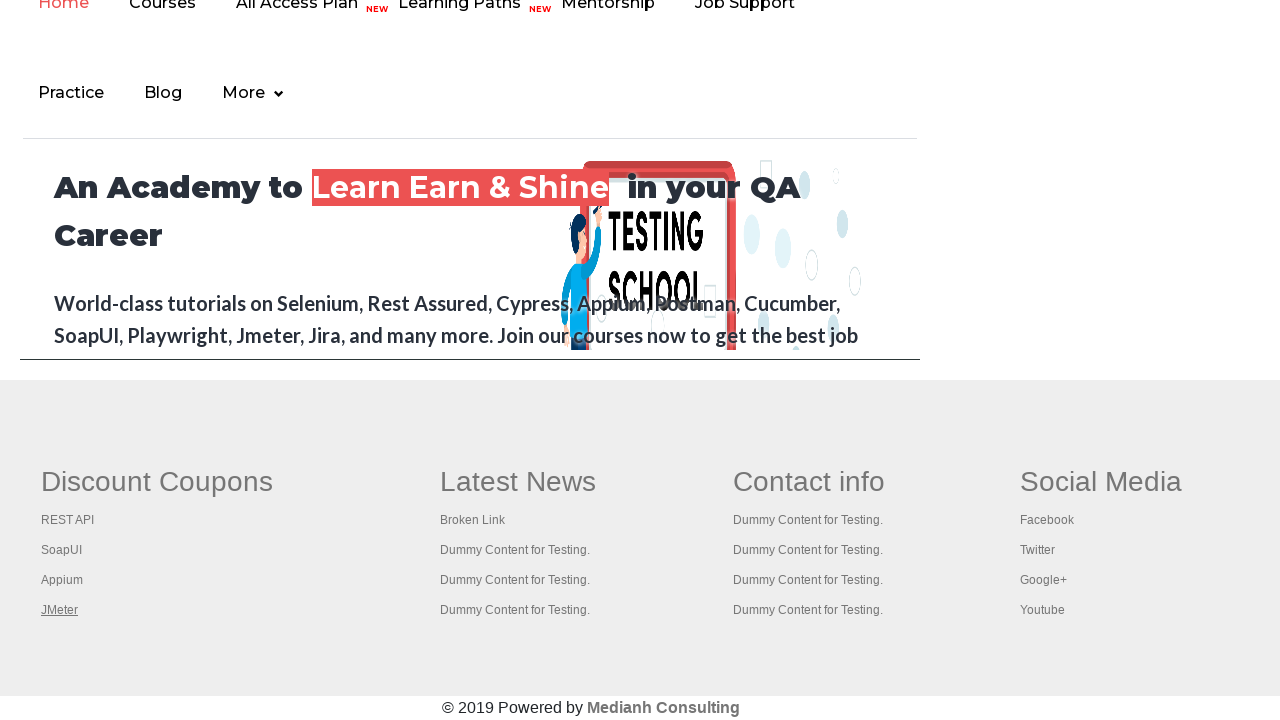

Switched to tab with title 'REST API Tutorial'
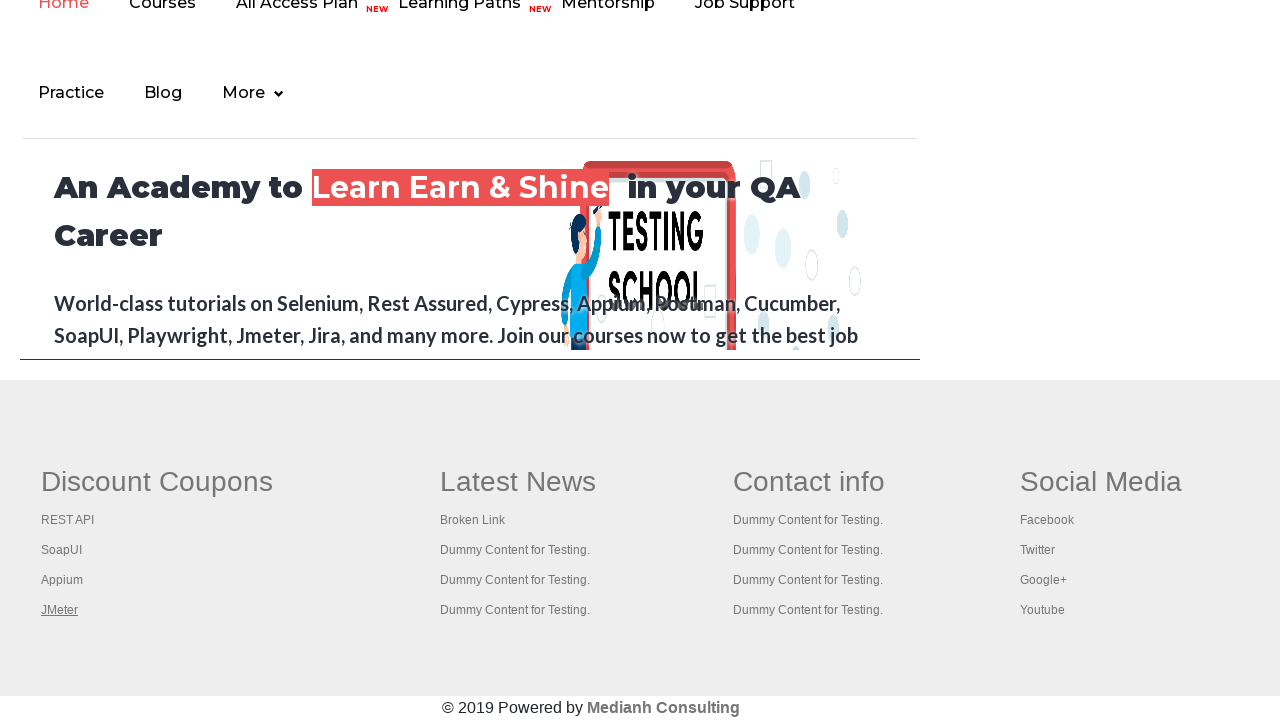

Switched to tab with title 'The World’s Most Popular API Testing Tool | SoapUI'
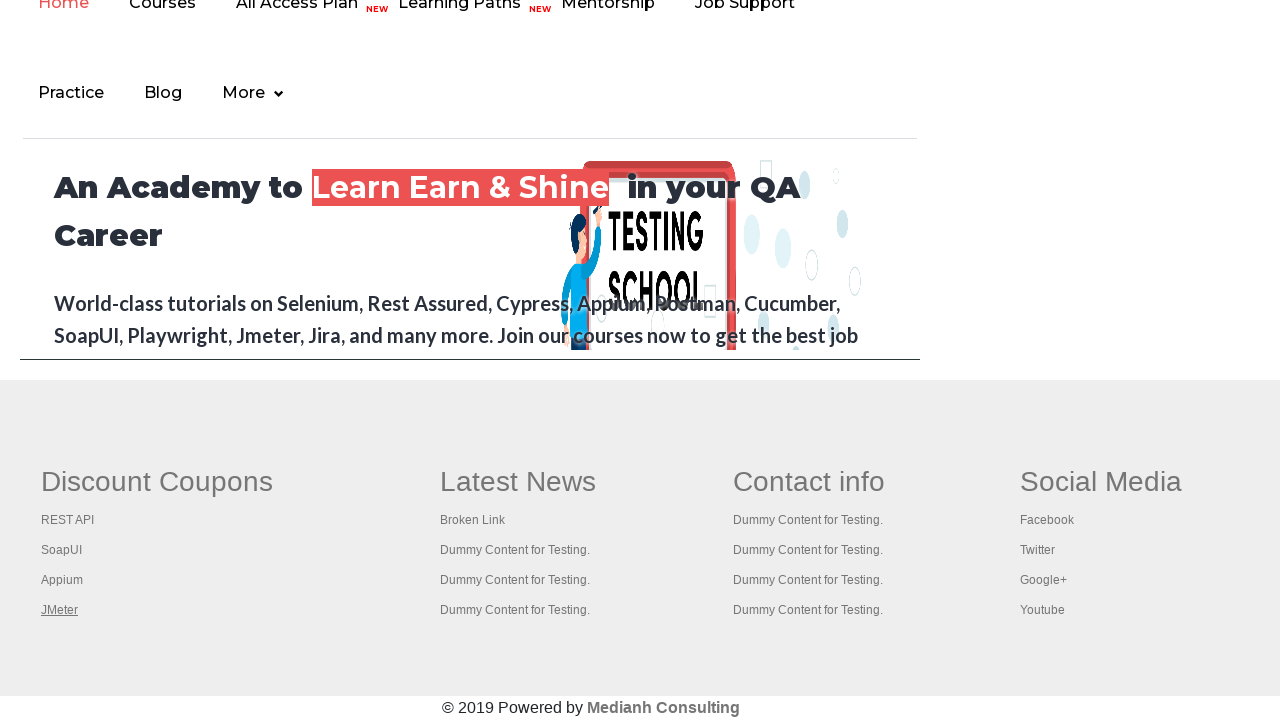

Switched to tab with title 'Appium tutorial for Mobile Apps testing | RahulShetty Academy | Rahul'
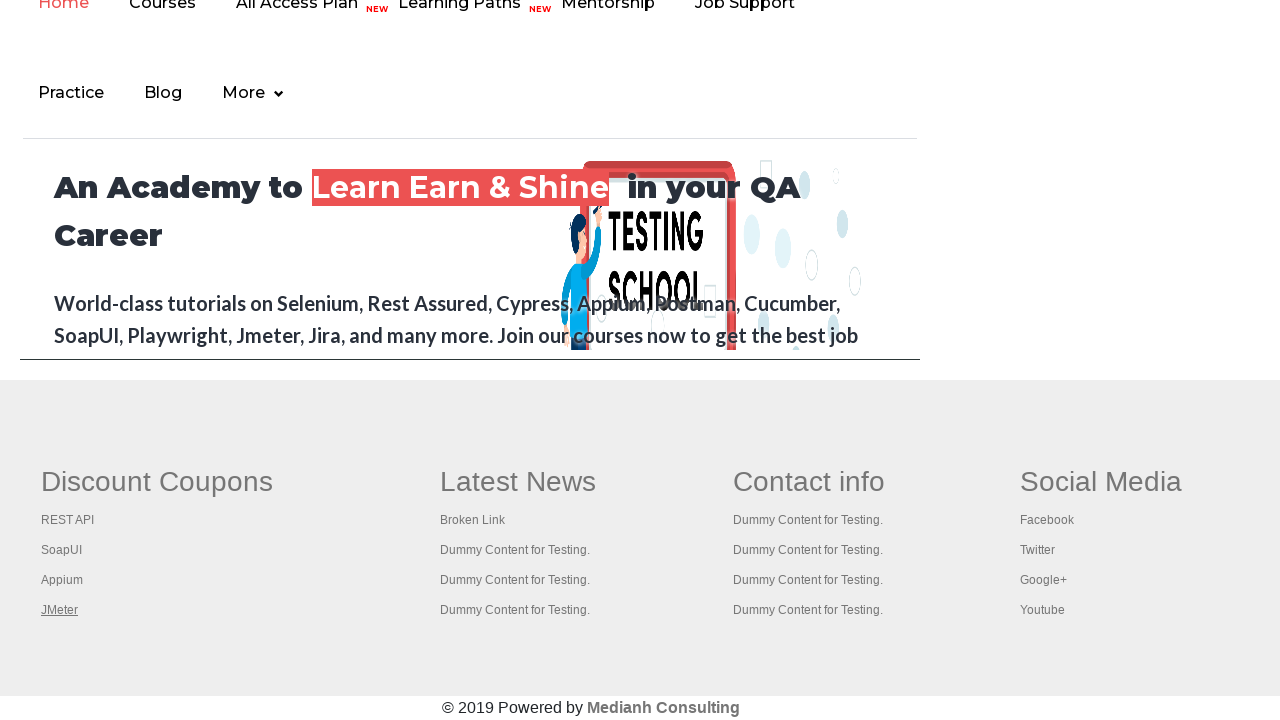

Switched to tab with title 'Apache JMeter - Apache JMeter™'
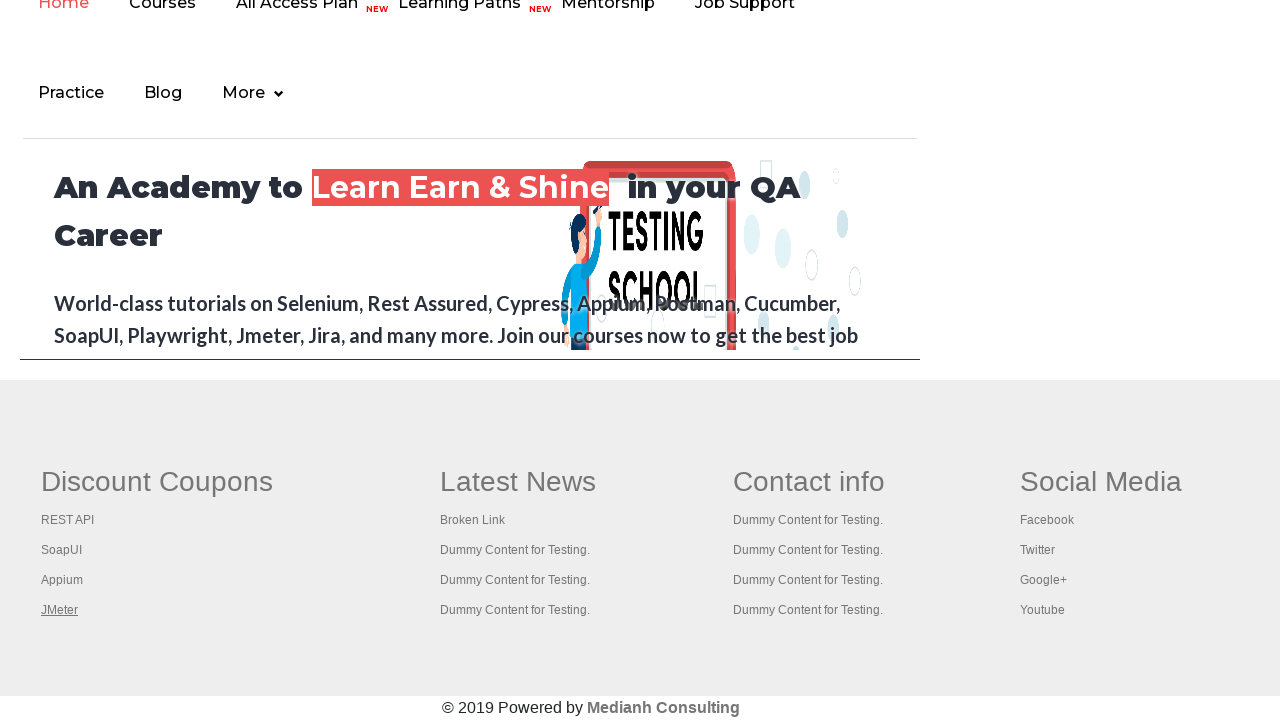

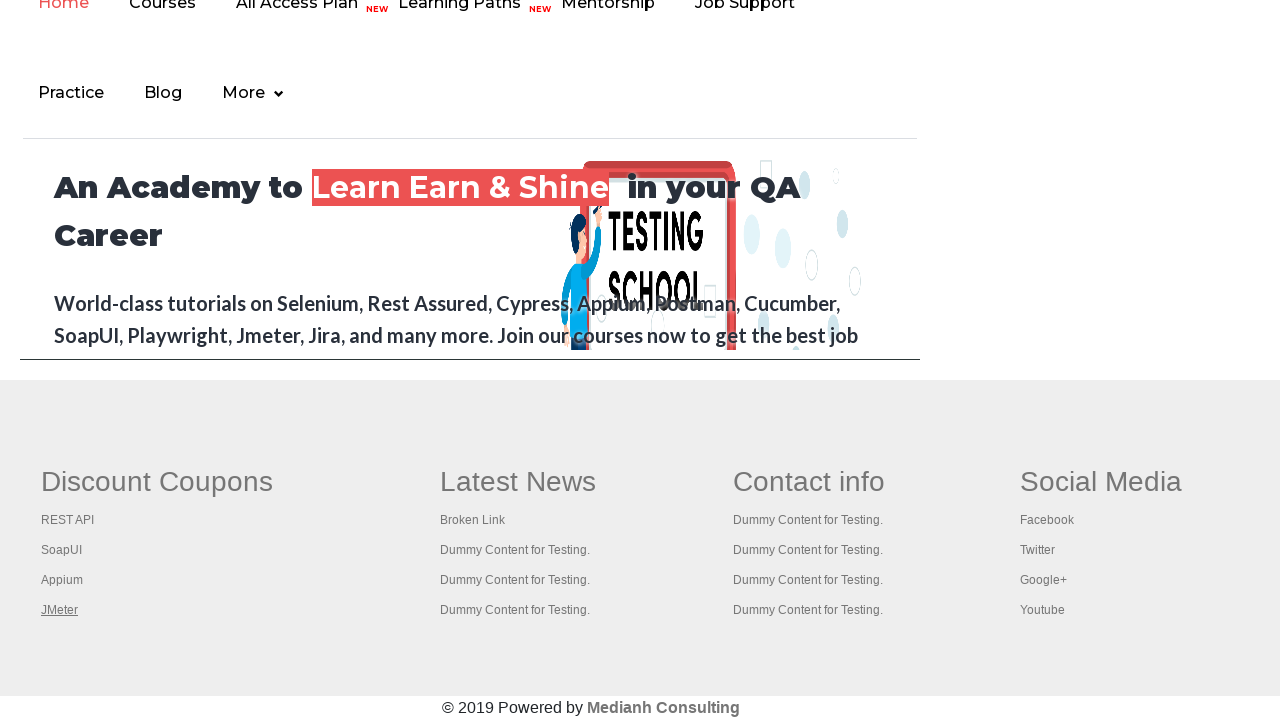